Tests a wait functionality page by waiting for a verify button to become clickable, clicking it, and asserting that a successful message appears

Starting URL: http://suninjuly.github.io/wait2.html

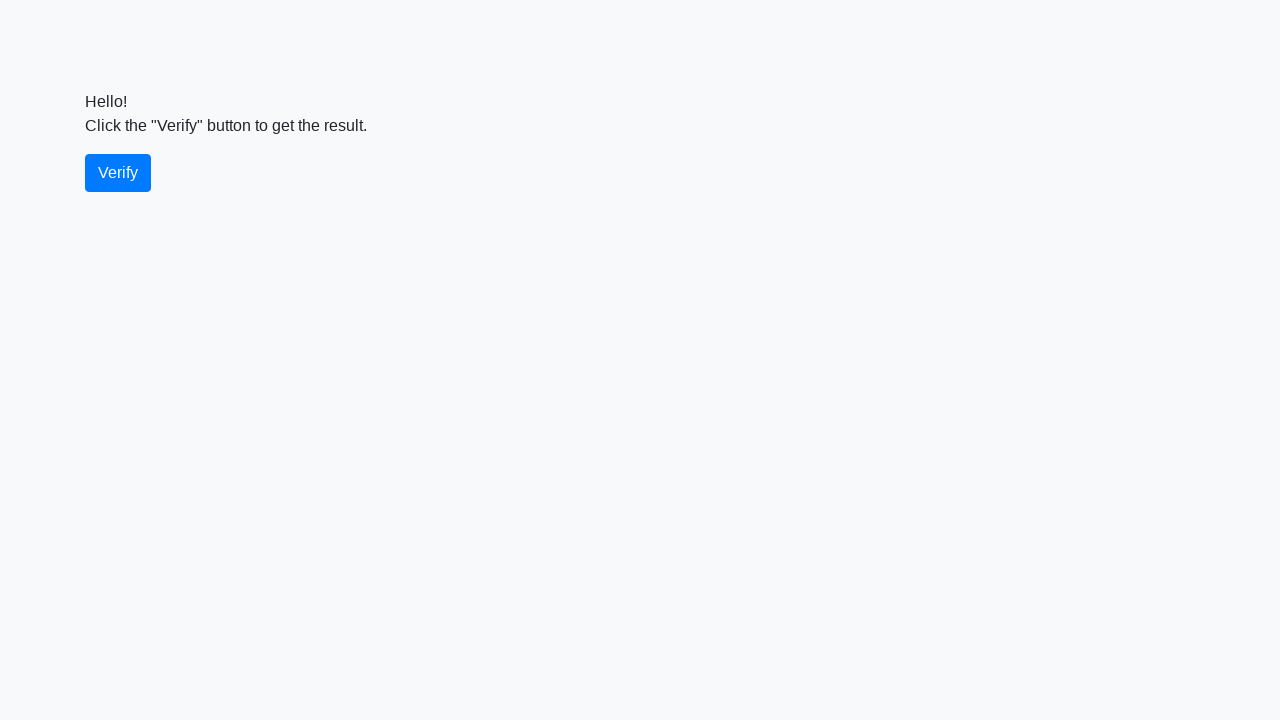

Waited for verify button to become visible
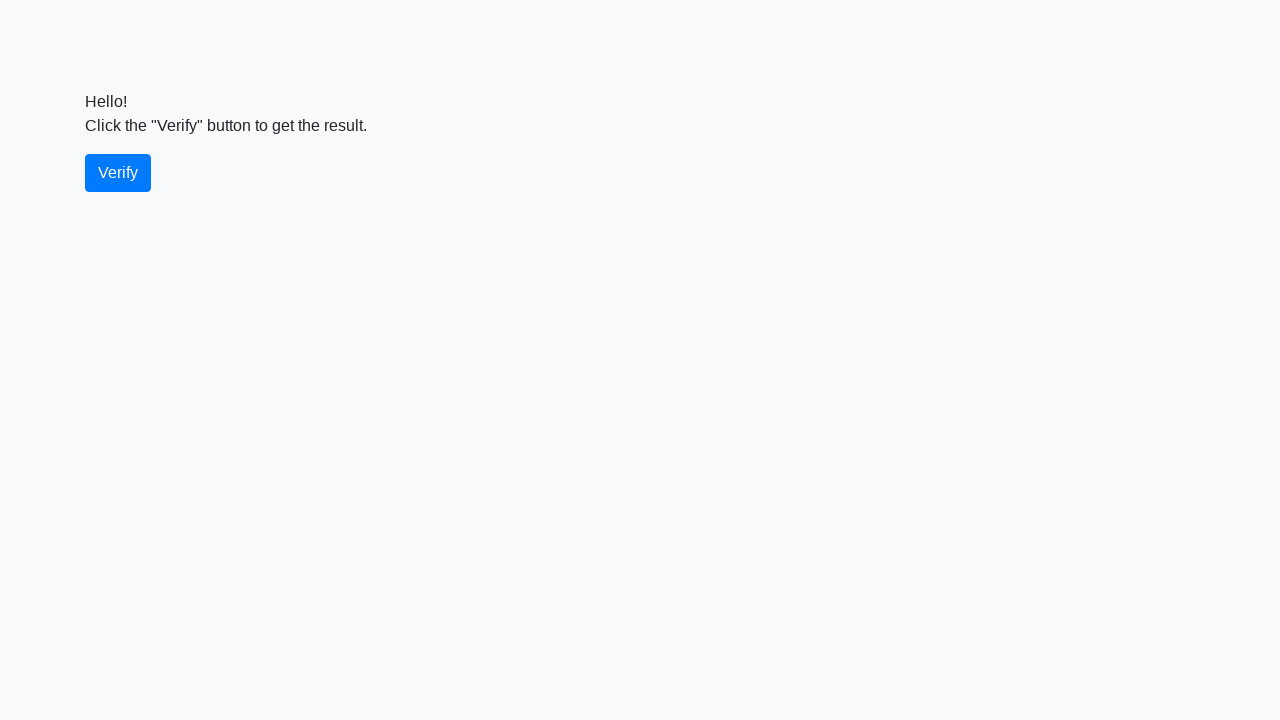

Clicked the verify button at (118, 173) on #verify
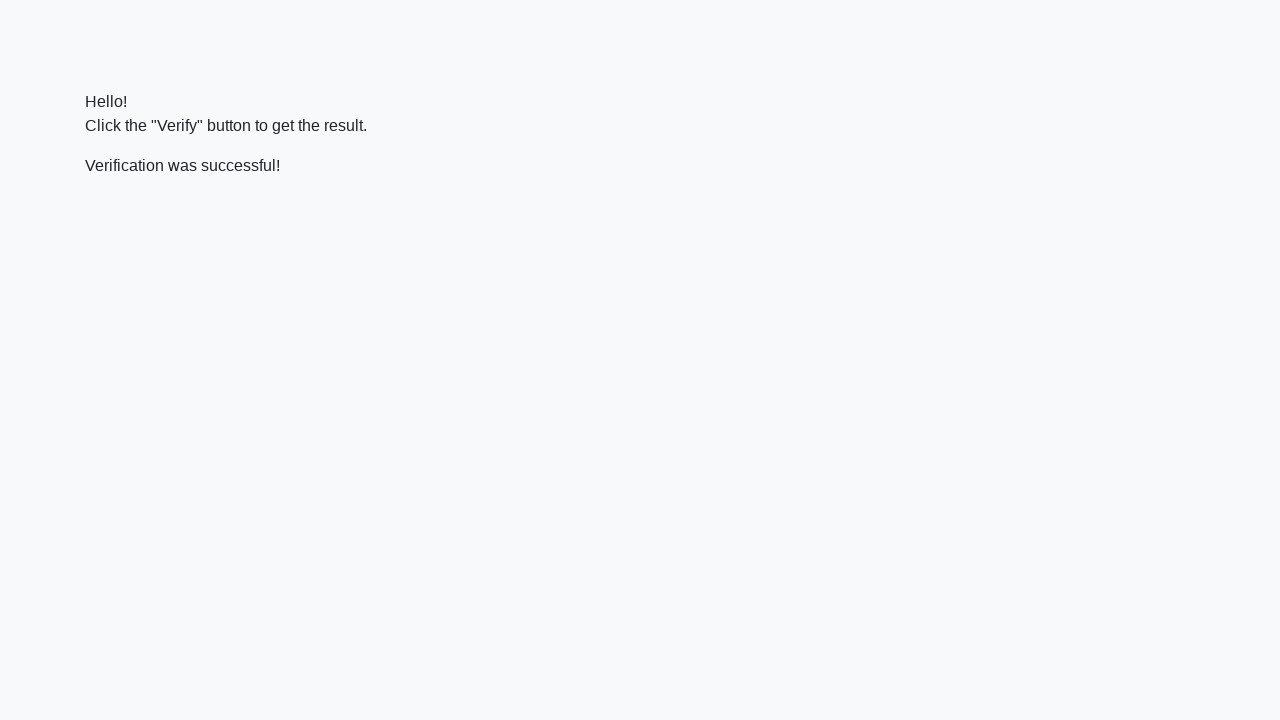

Waited for verification message to appear
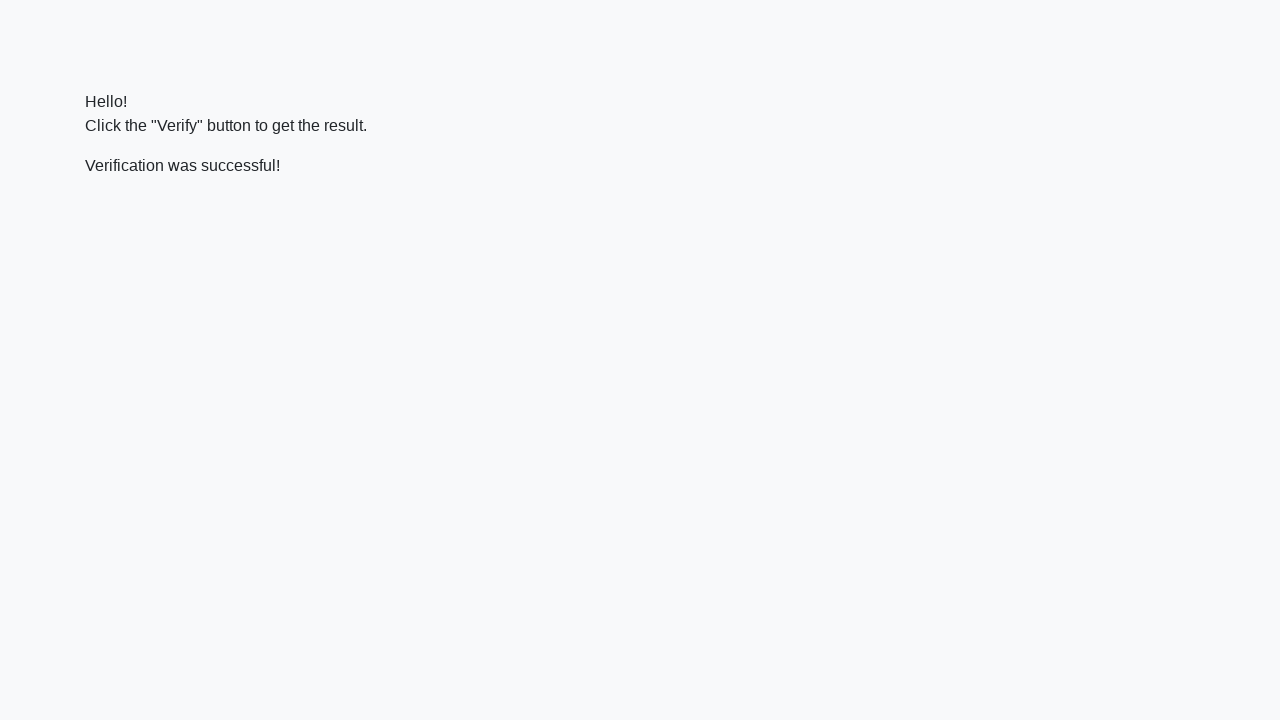

Retrieved verification message element
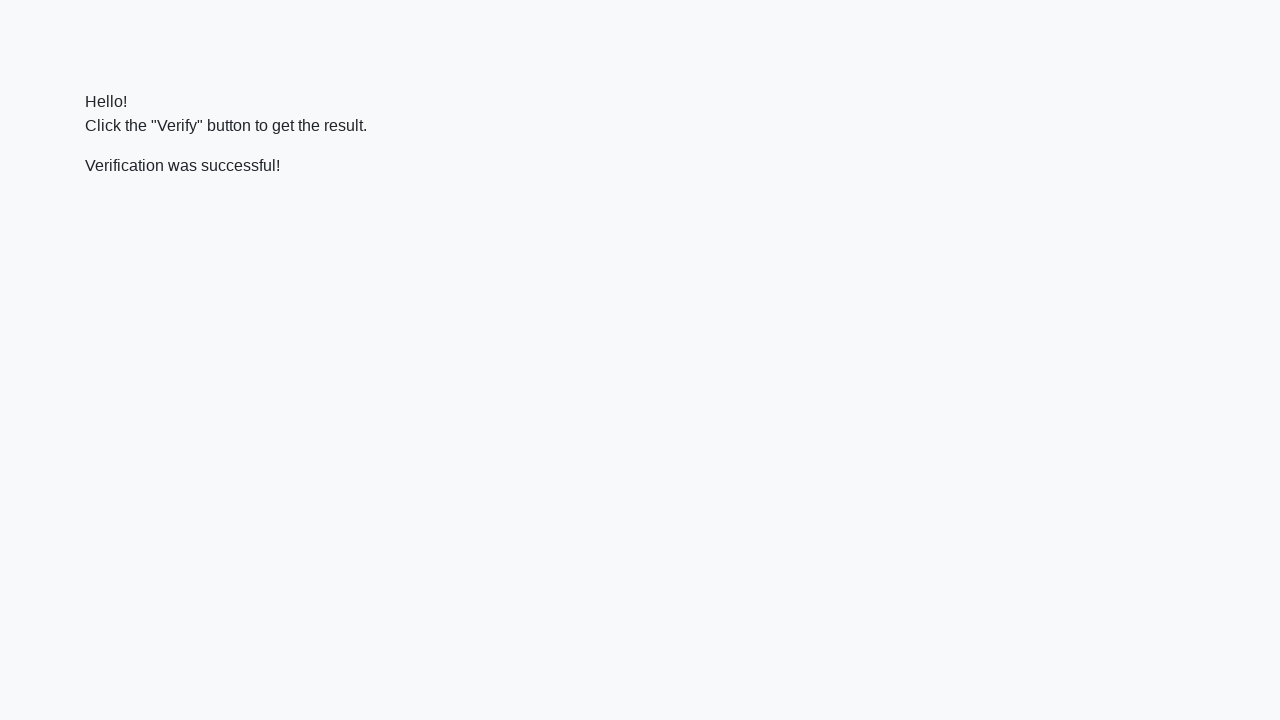

Verified that message contains 'successful'
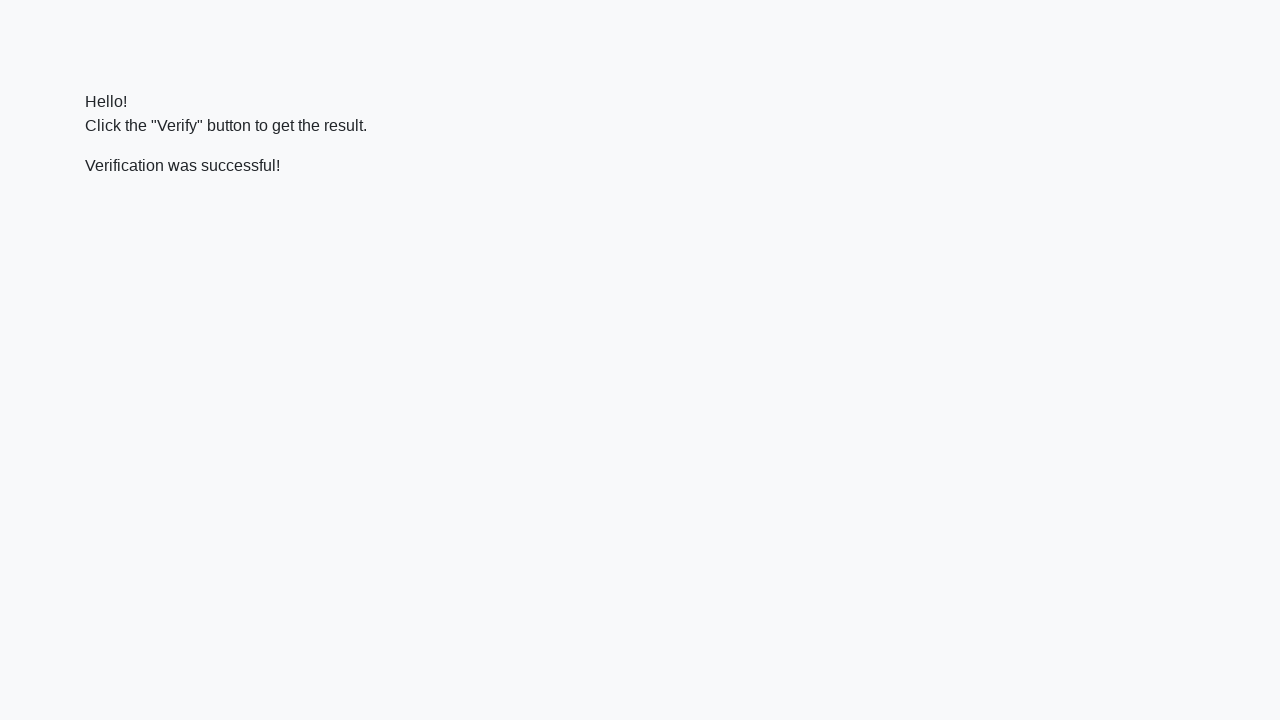

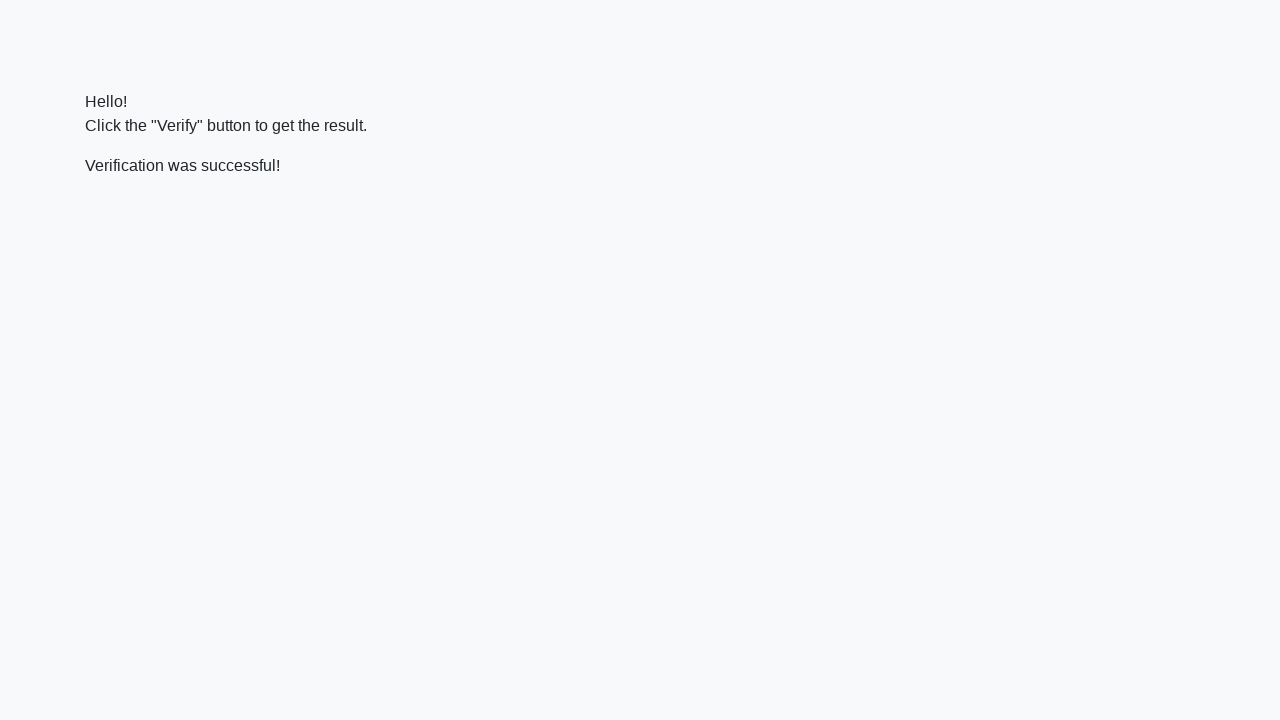